Tests disappearing elements by navigating to the page and hovering over menu items

Starting URL: https://the-internet.herokuapp.com/

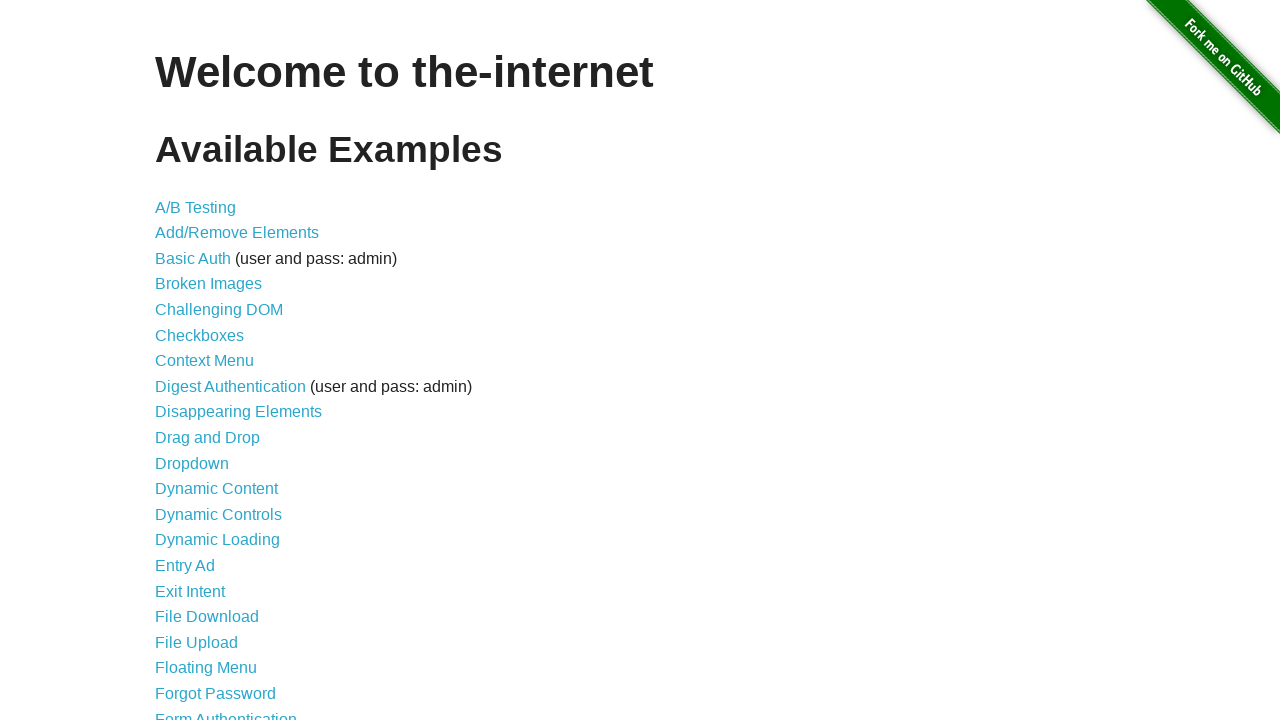

Navigated to the-internet.herokuapp.com homepage
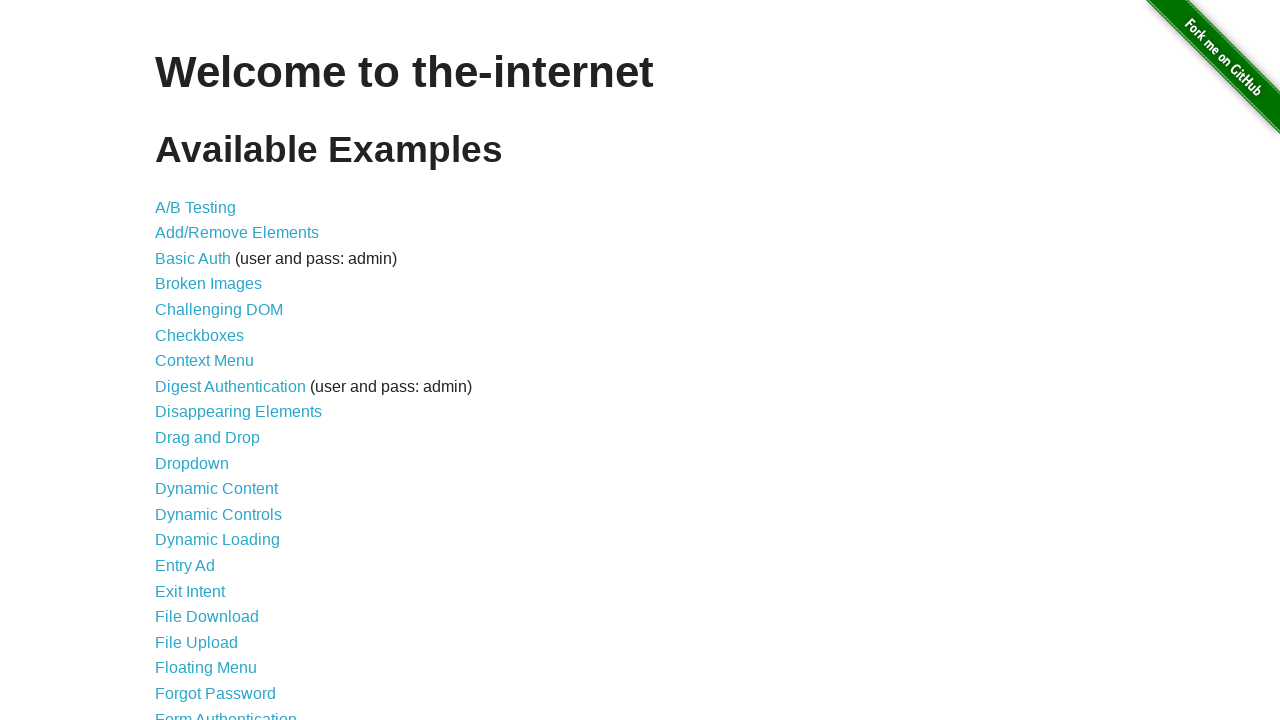

Clicked on 'Disappearing Elements' link at (238, 412) on text='Disappearing Elements'
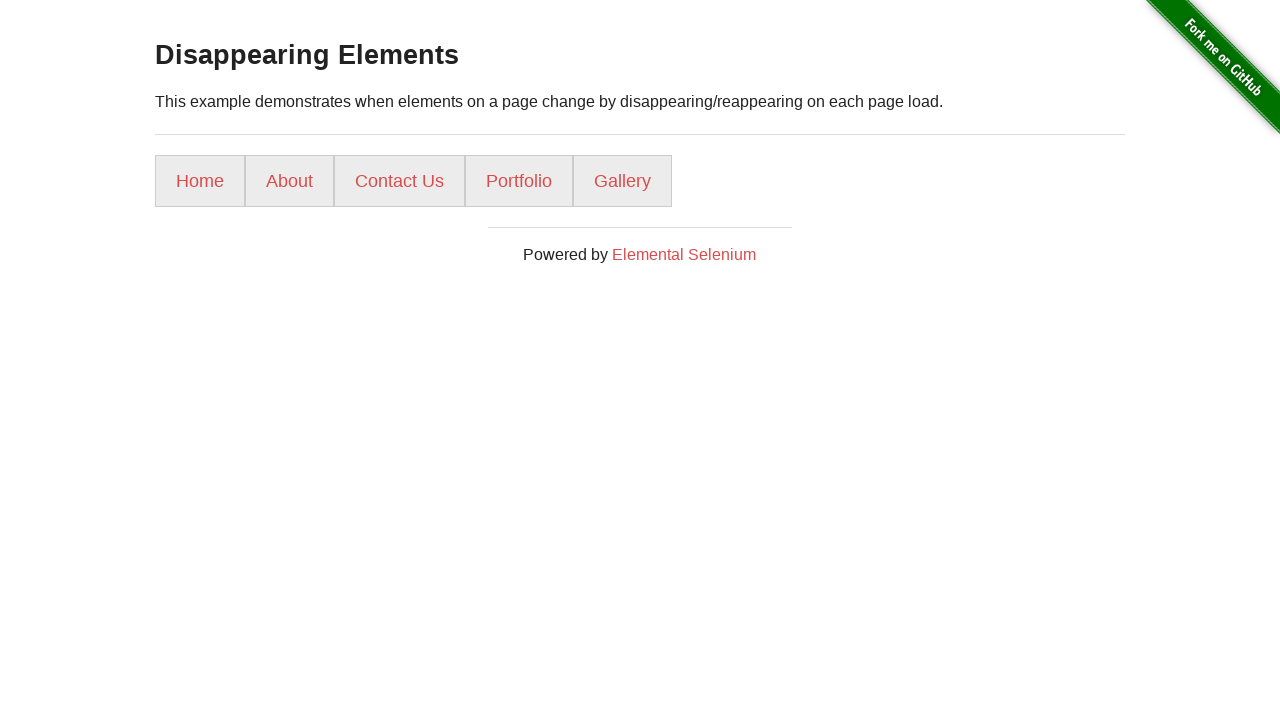

Hovered over the Home menu item at (200, 181) on xpath=//div[@id='content']//a[text()='Home']
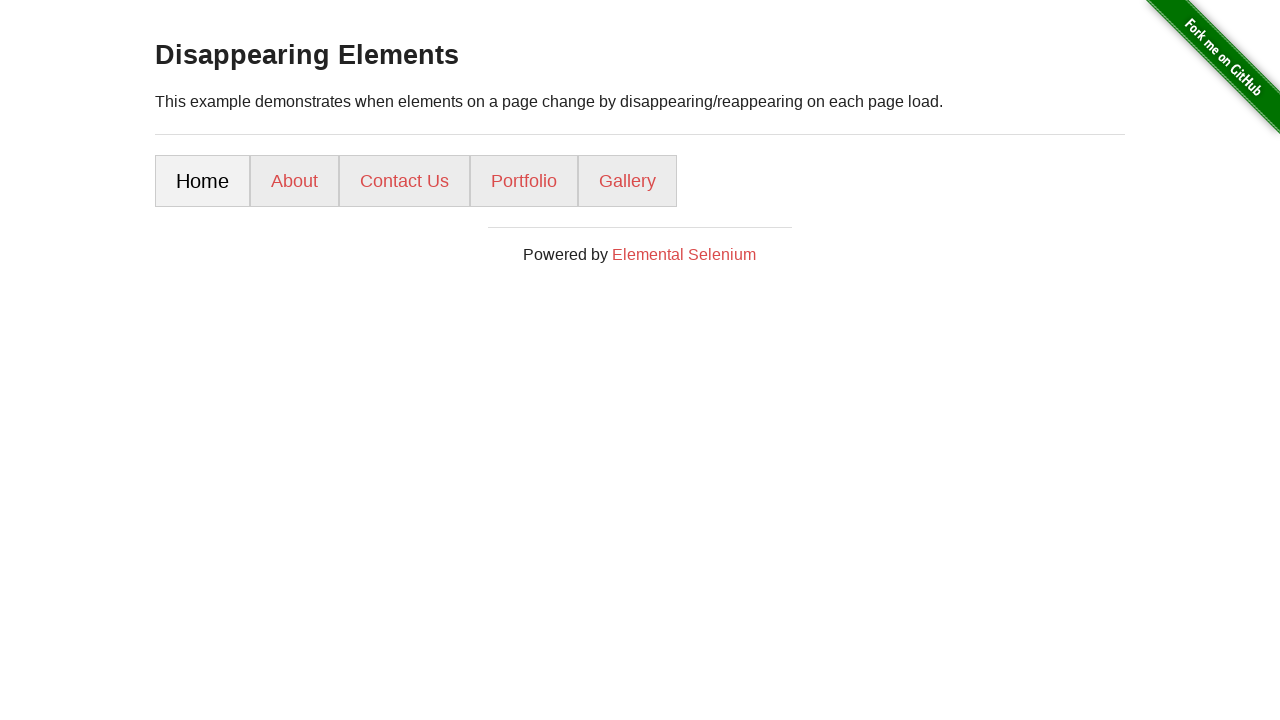

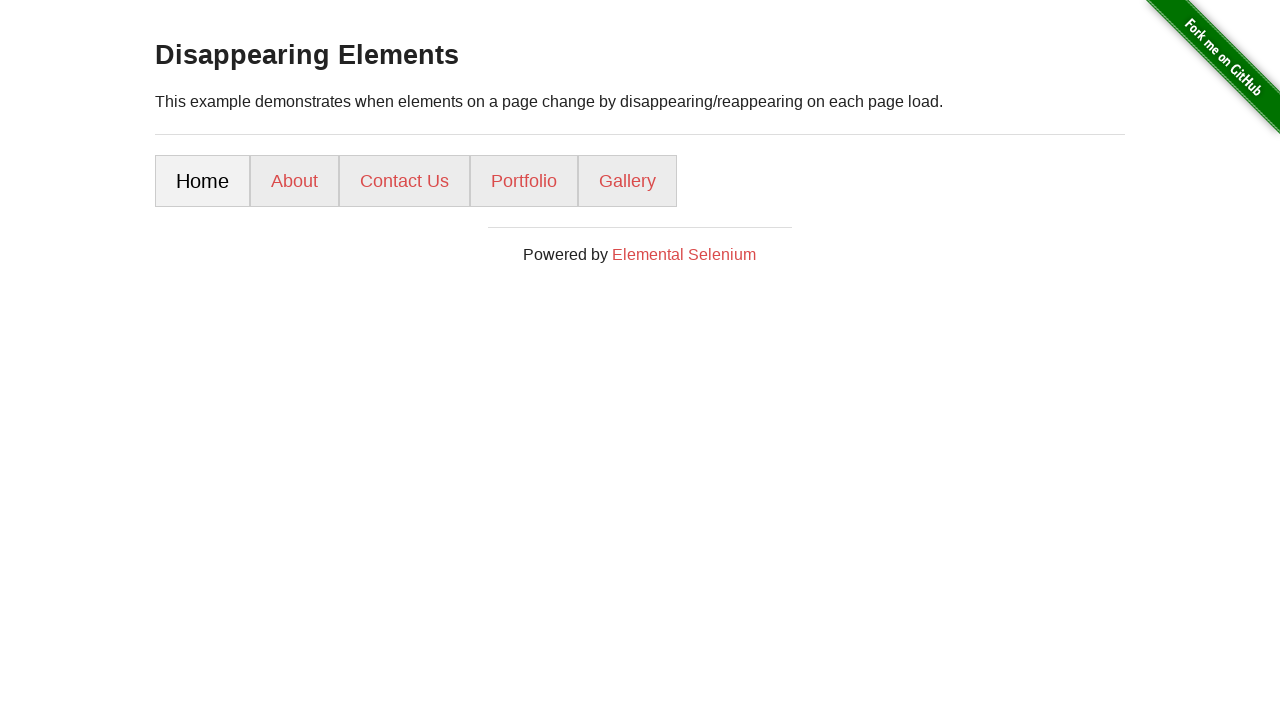